Tests an e-commerce vegetable/fruit shop by searching for items containing "ca", adding specific products to cart, and proceeding through checkout

Starting URL: https://rahulshettyacademy.com/seleniumPractise/#/

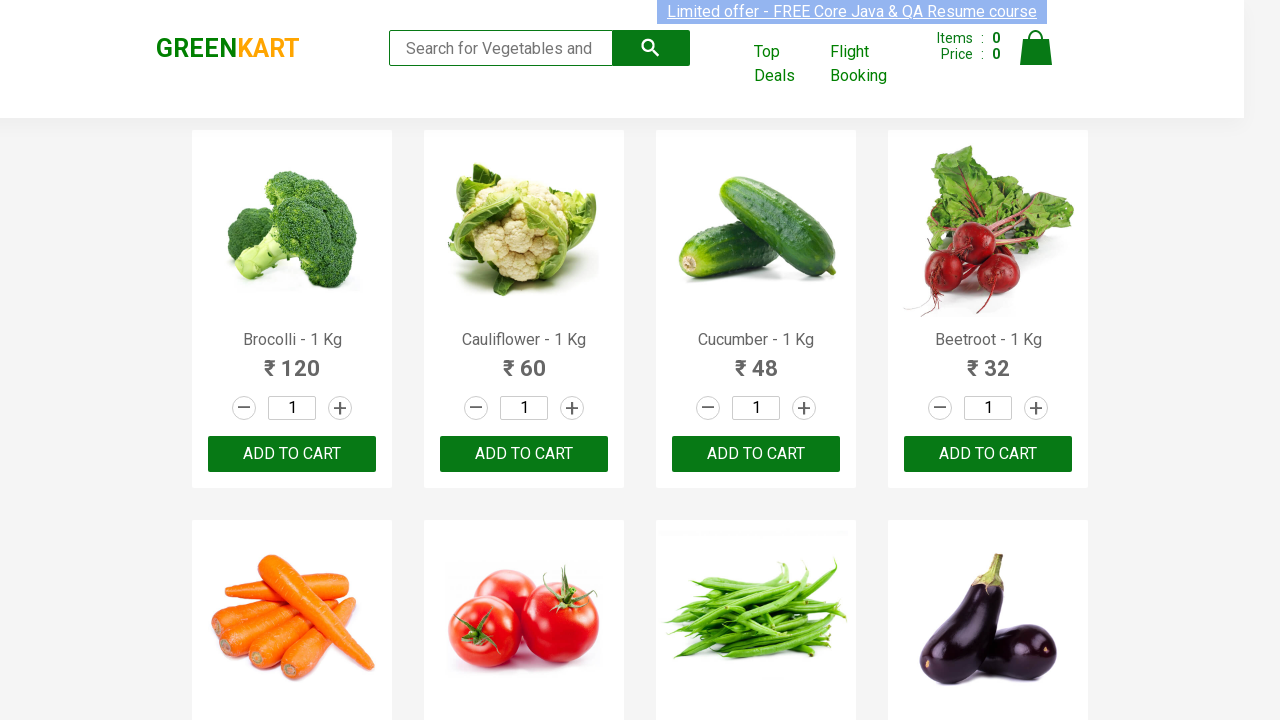

Filled search field with 'ca' to find vegetables and fruits on input[placeholder="Search for Vegetables and Fruits"]
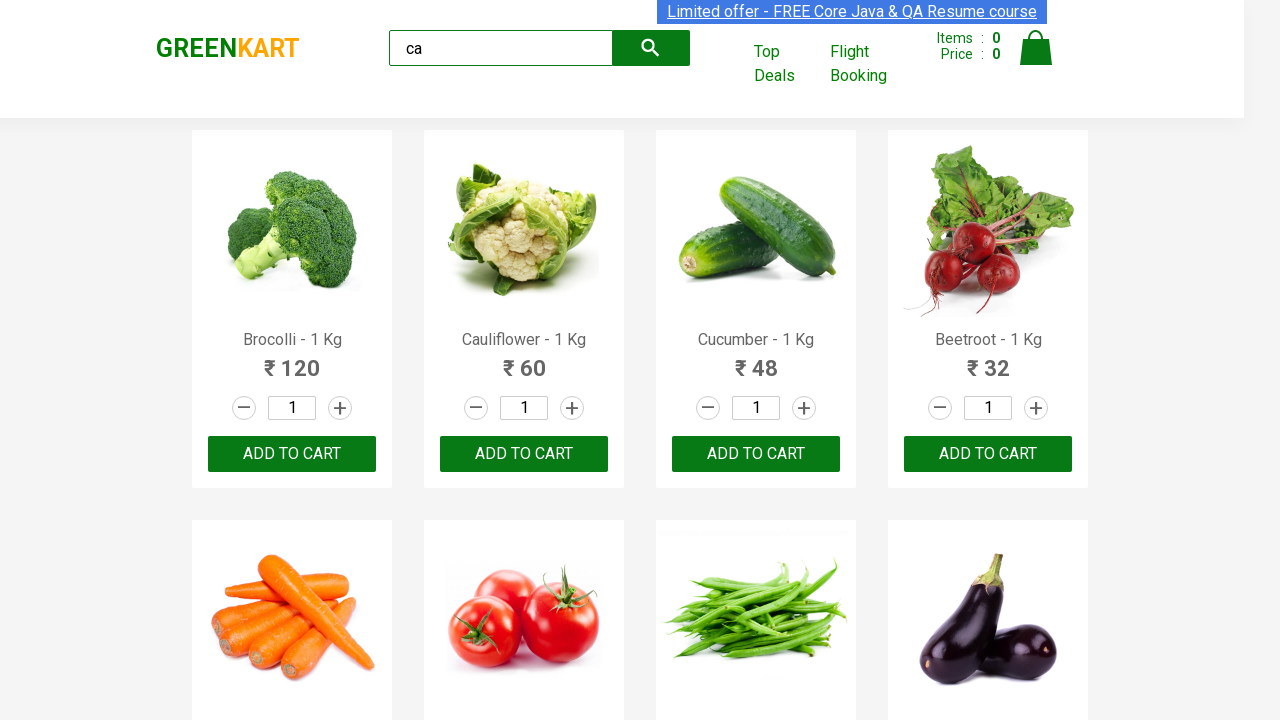

Waited 5 seconds for search results to update
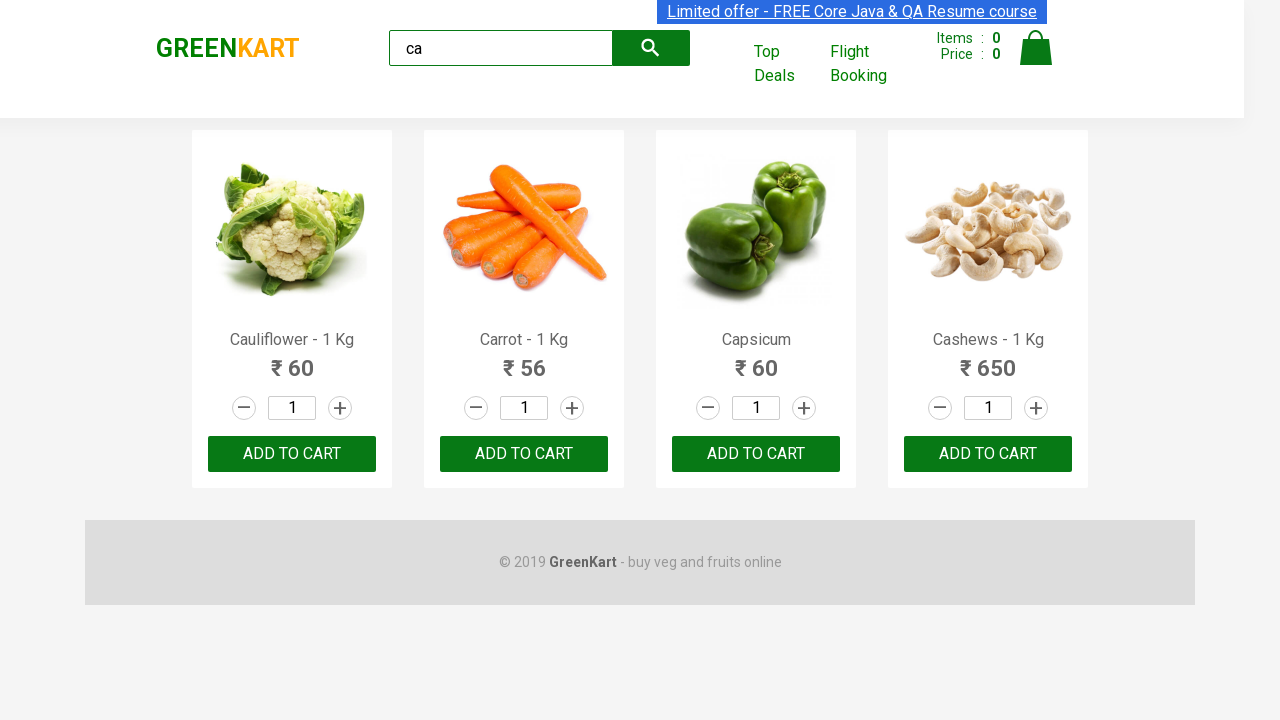

Clicked 'ADD TO CART' for the second product in search results at (524, 454) on .products .product >> nth=1 >> internal:text="ADD TO CART"i
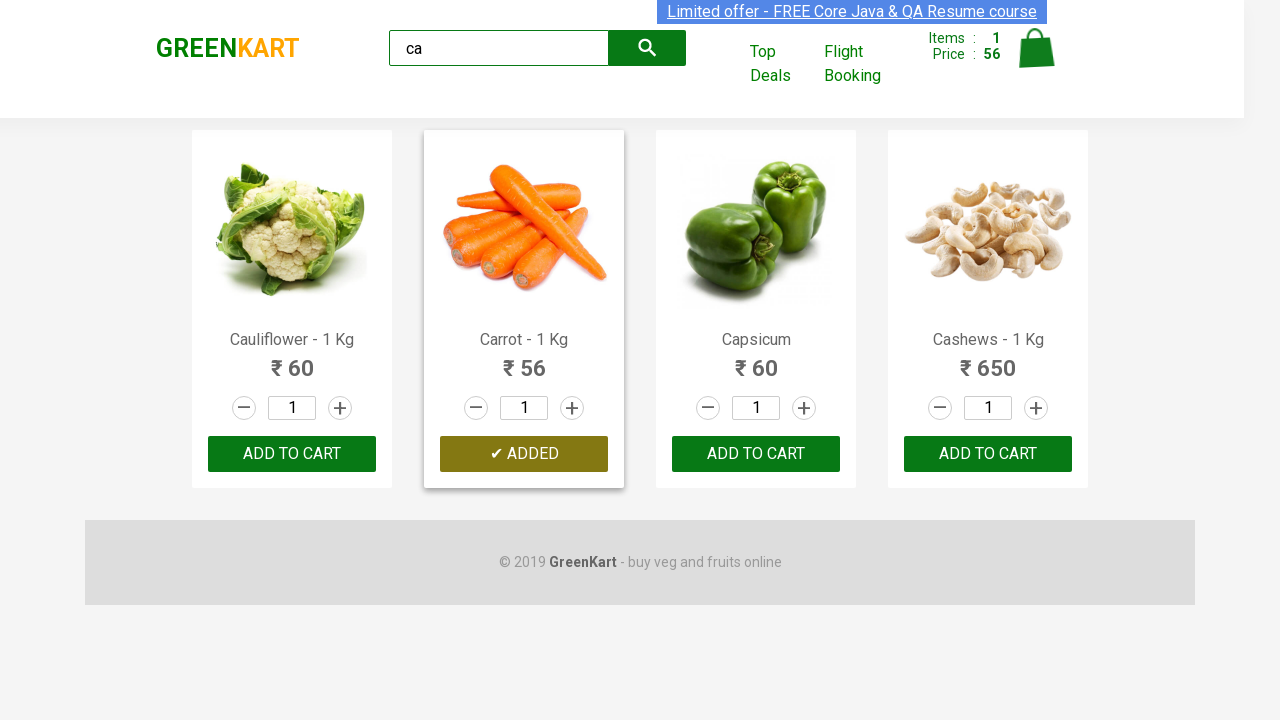

Found and clicked 'ADD TO CART' for Cashews product at (988, 454) on .products .product >> nth=3 >> button
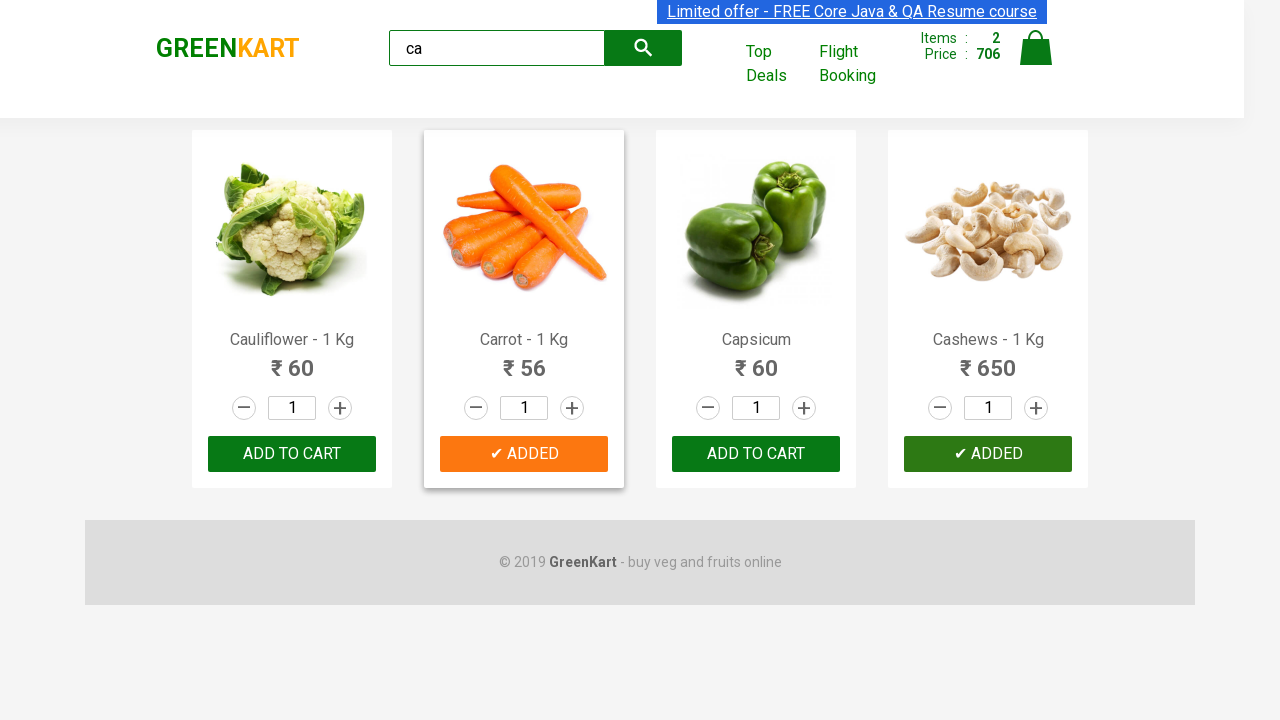

Verified that cart count displays 2 items
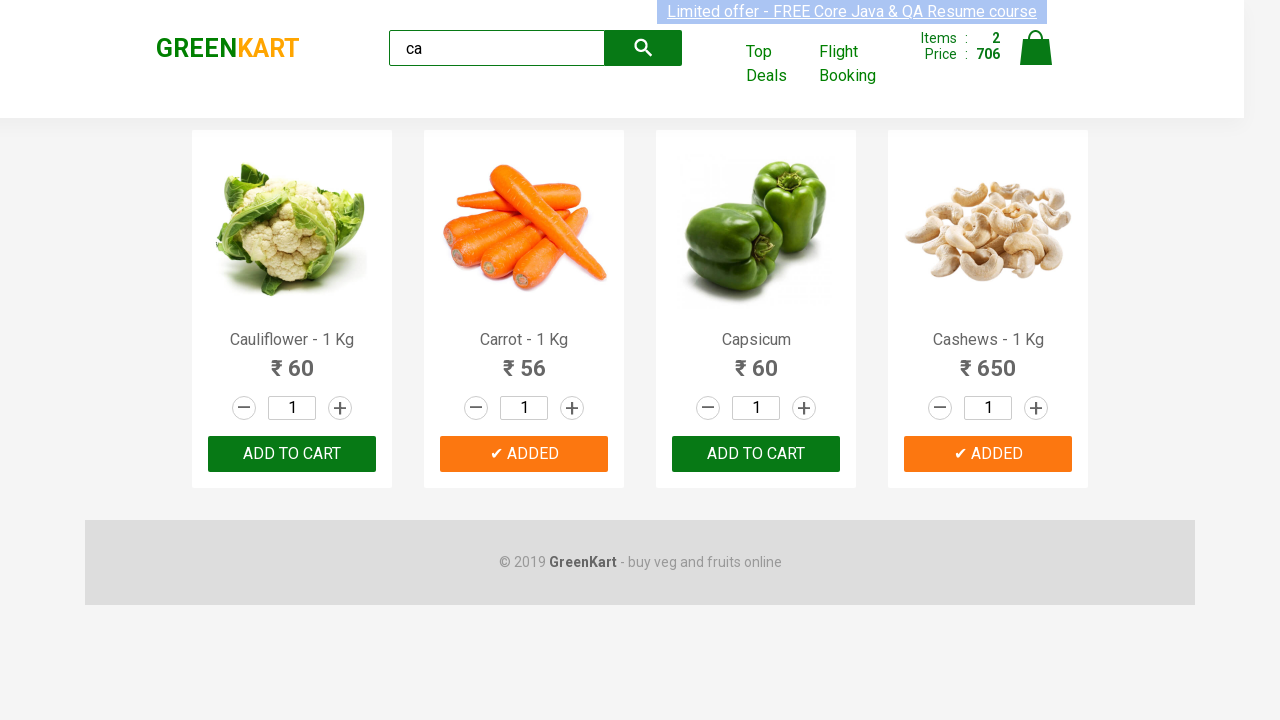

Clicked on cart icon to view cart at (1036, 48) on .cart-icon > img
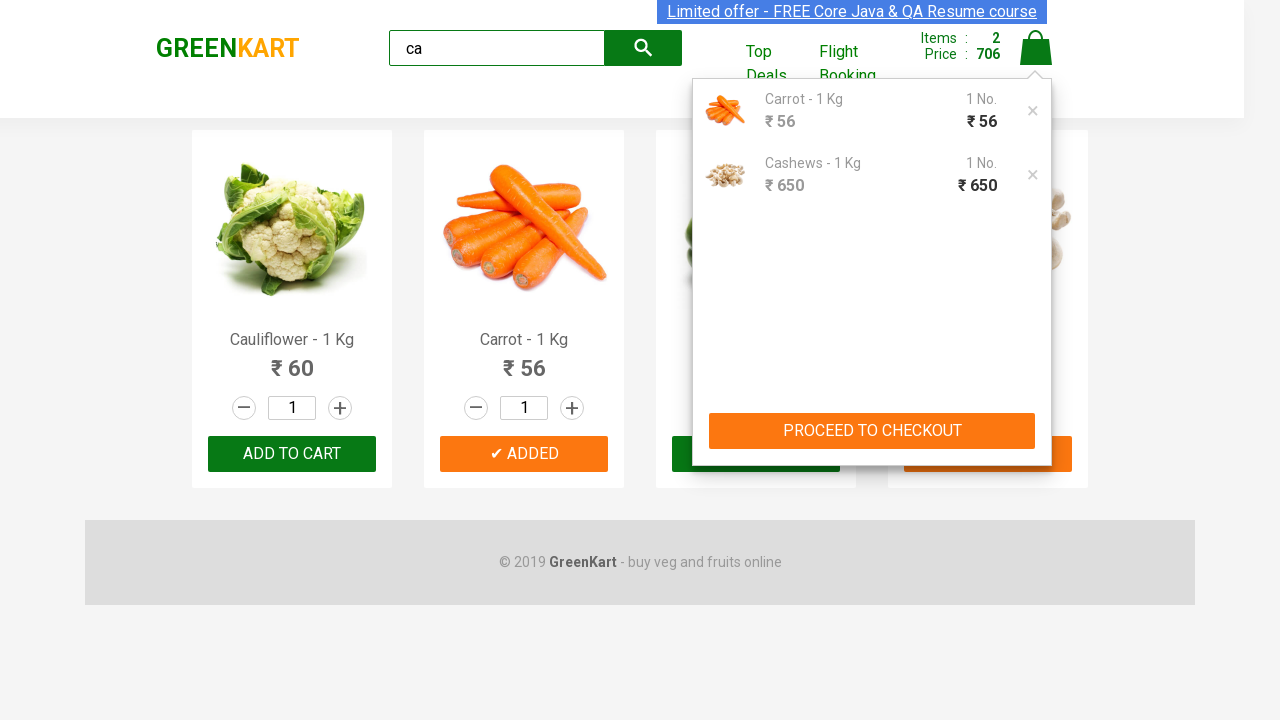

Clicked 'PROCEED TO CHECKOUT' button at (872, 431) on internal:text="PROCEED TO CHECKOUT"i
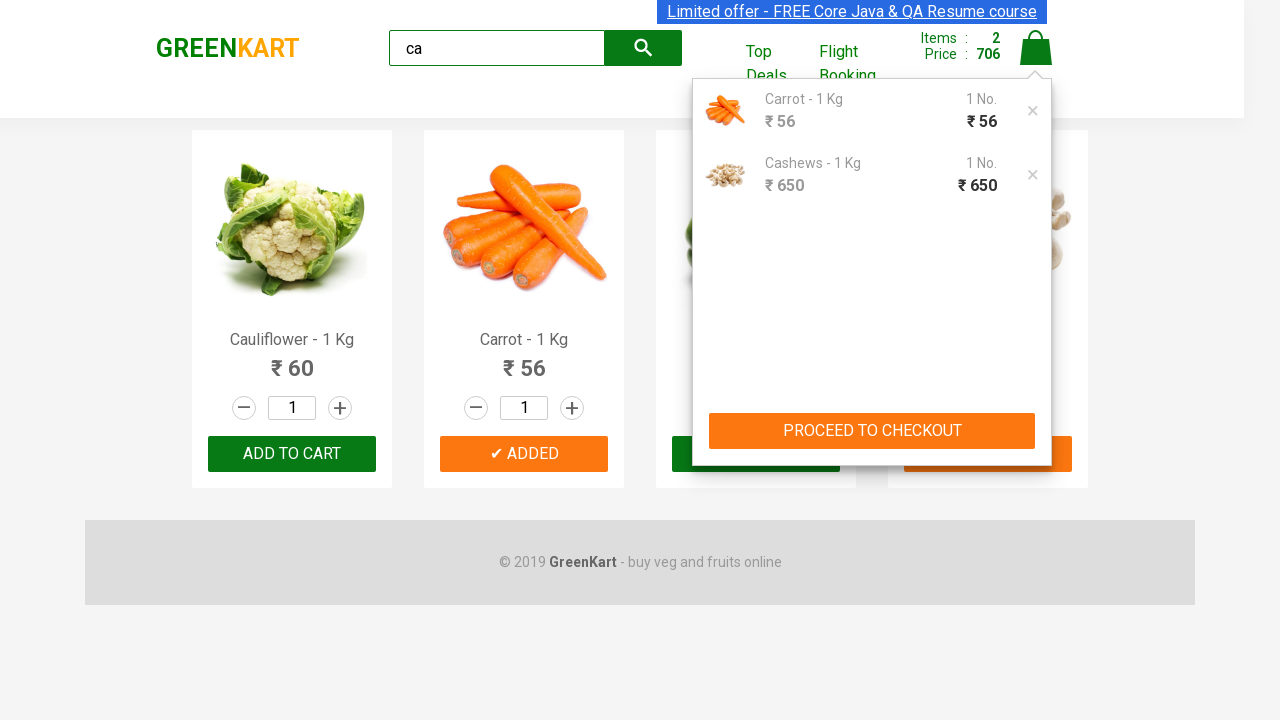

Clicked 'Place Order' button to complete purchase at (1036, 491) on internal:text="Place Order"i
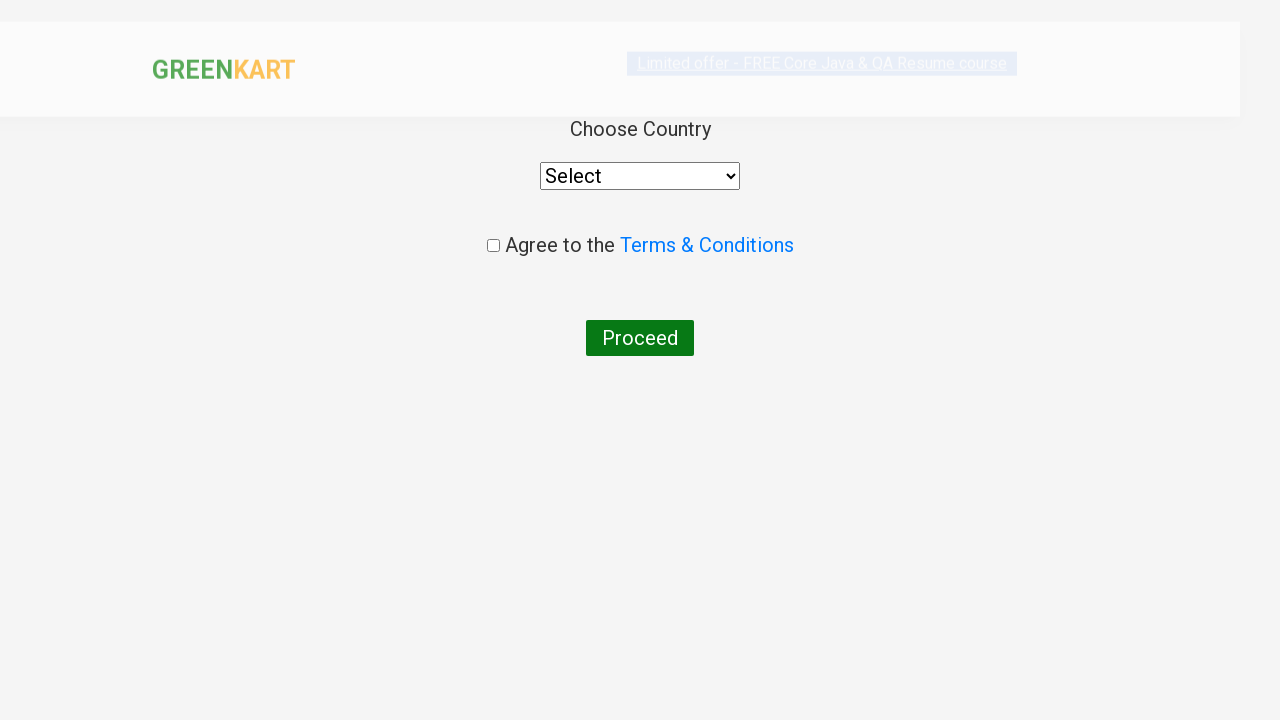

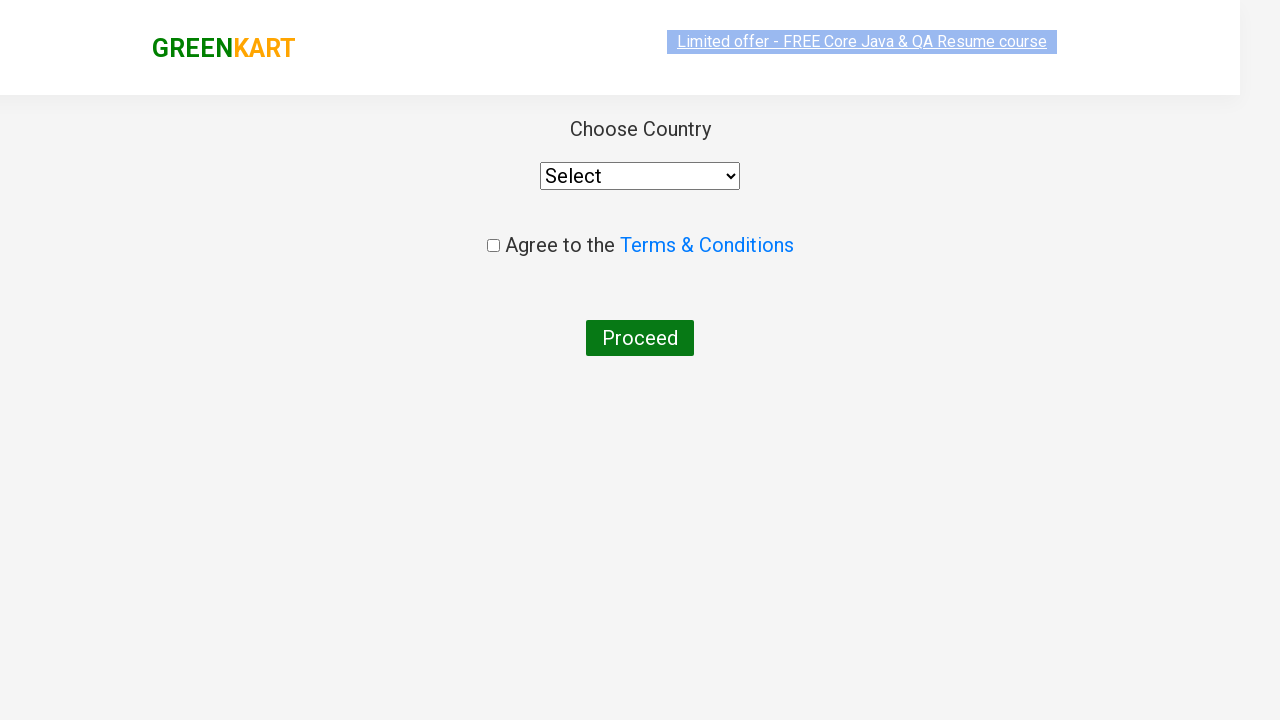